Tests the store selector functionality by opening the store locator, entering a zip code, and saving the selected store

Starting URL: http://basspro.com

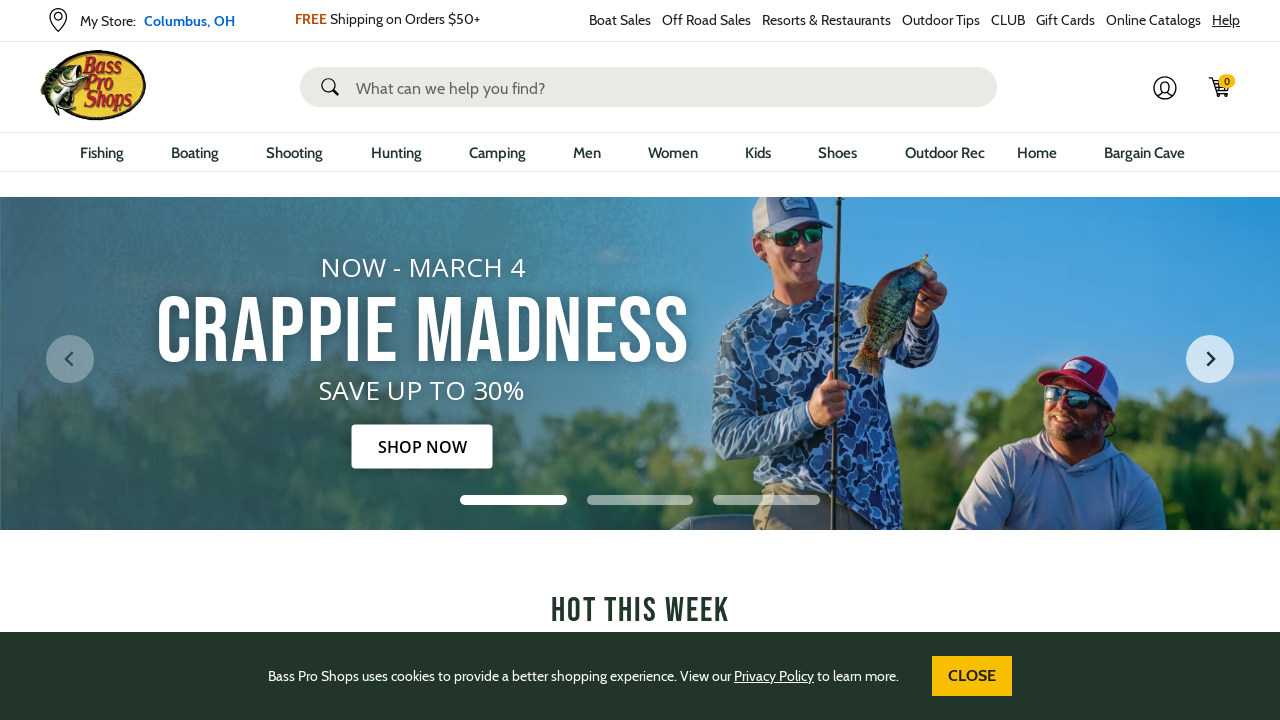

Clicked store selector button to open store locator at (160, 16) on xpath=/html/body/div[2]/div[1]/div[2]/div[1]
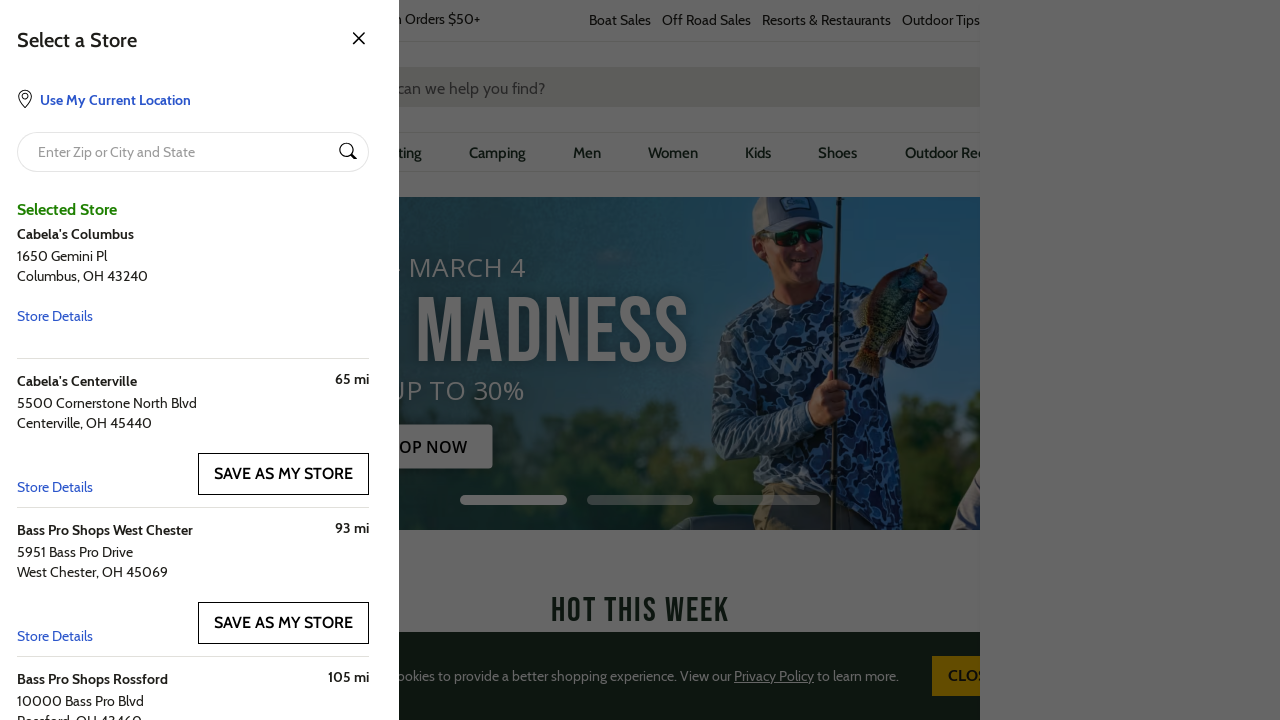

Waited 500ms for store locator to initialize
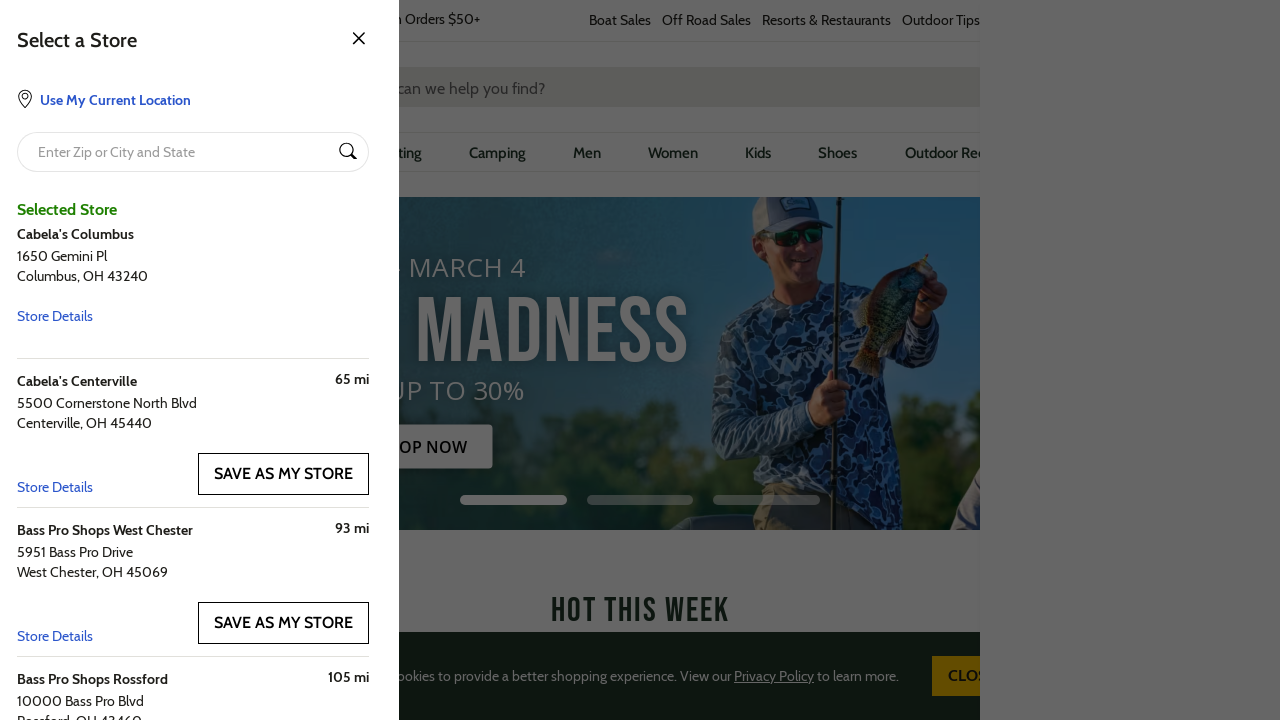

Entered zip code '33031' in store locator input field on #storeLocInp
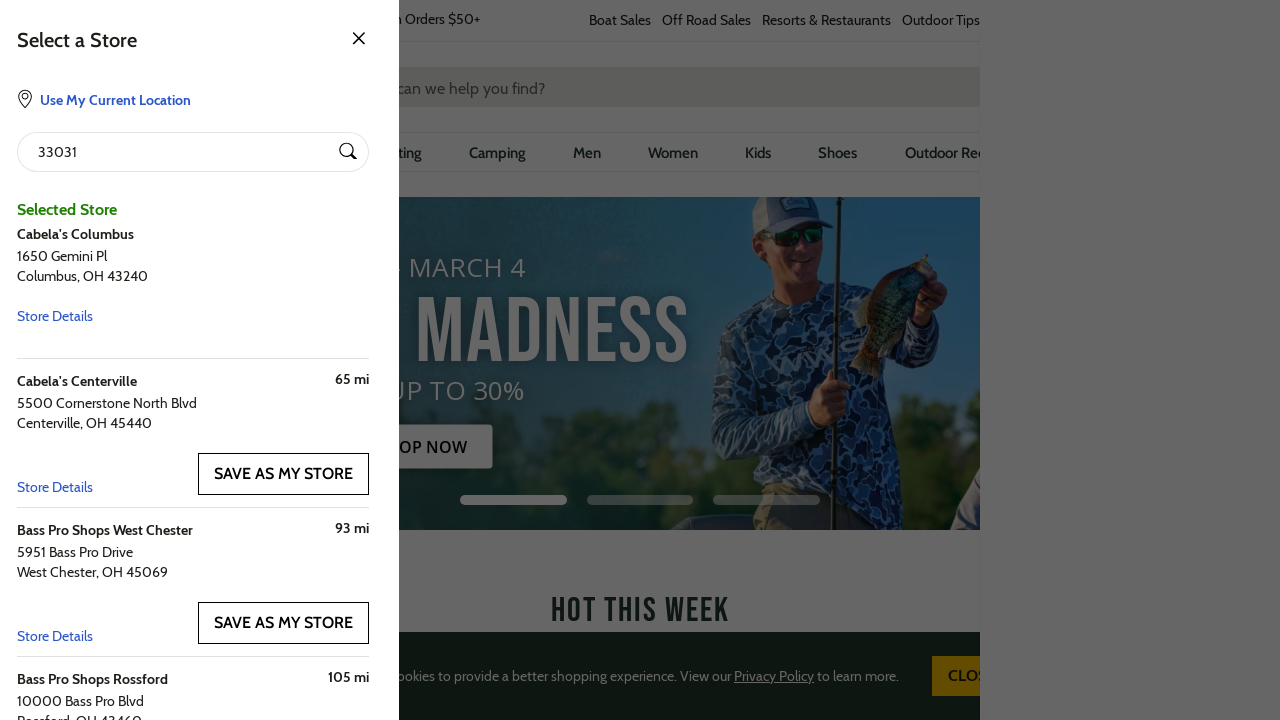

Pressed Enter to search for stores matching zip code on #storeLocInp
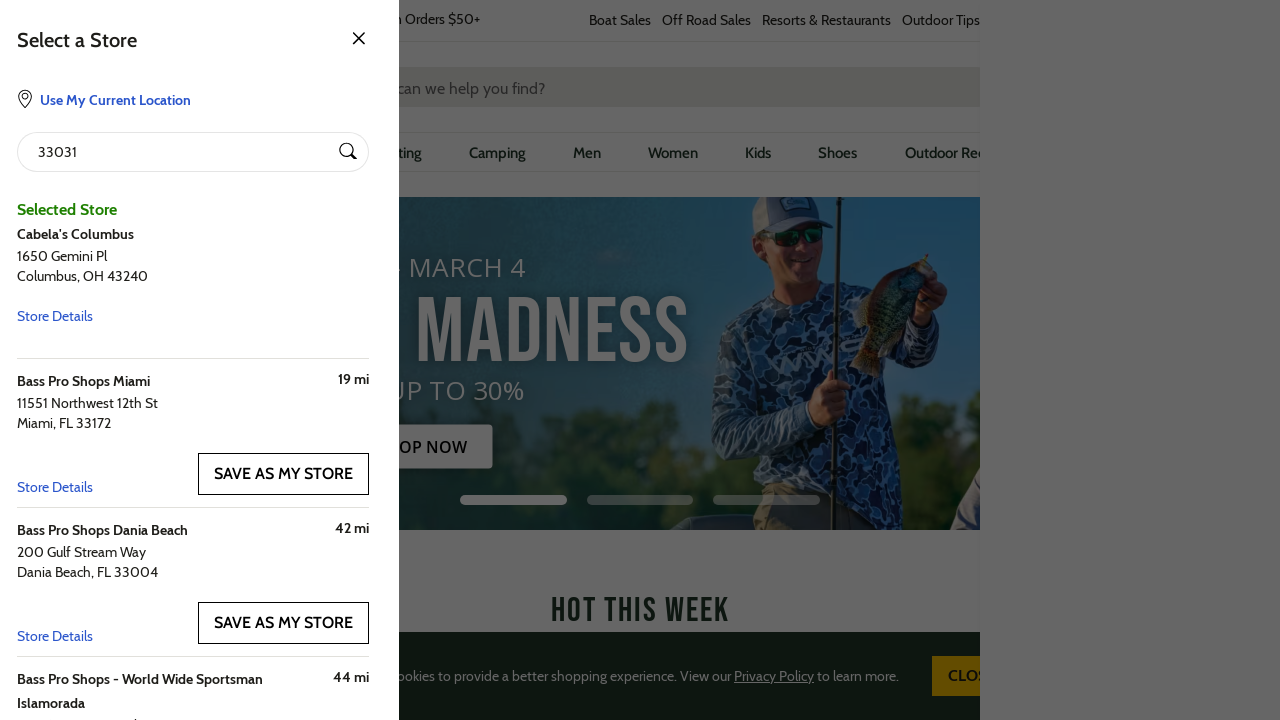

Waited 500ms for store search results to load
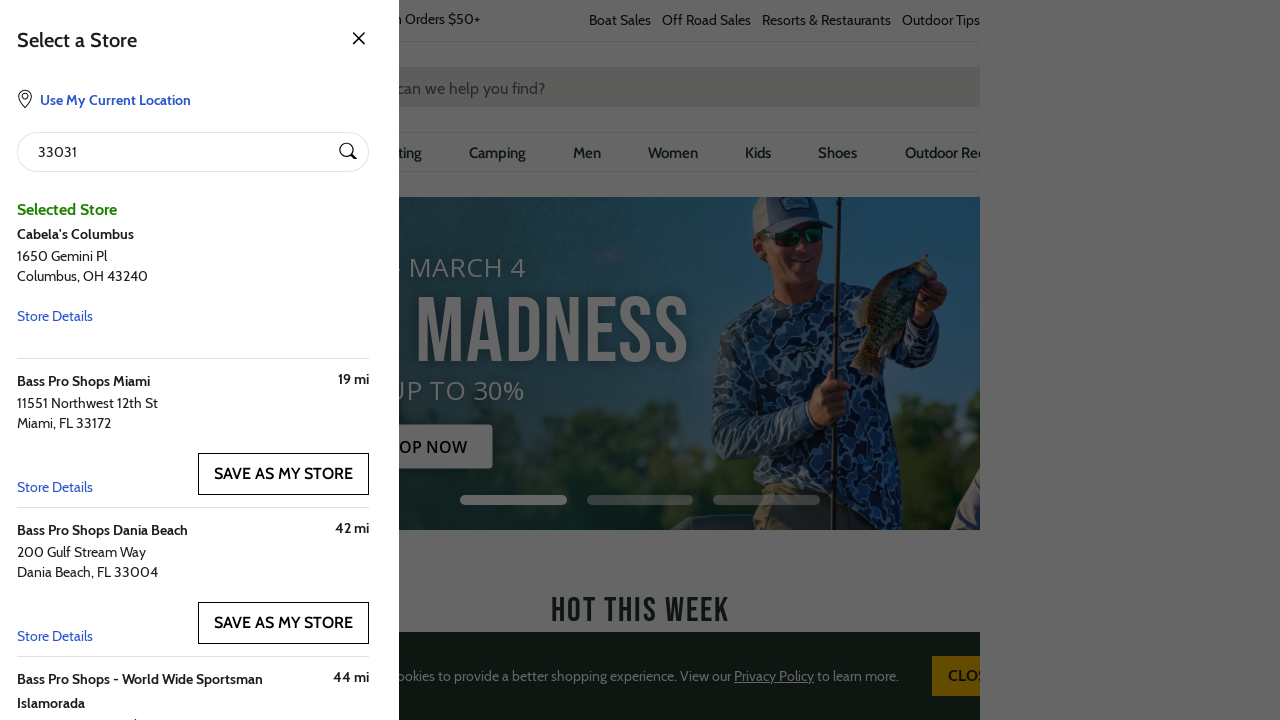

Clicked to save and select the store at (284, 474) on xpath=/html/body/div[8]/div[2]/div[4]/div[3]/div[1]/div/button
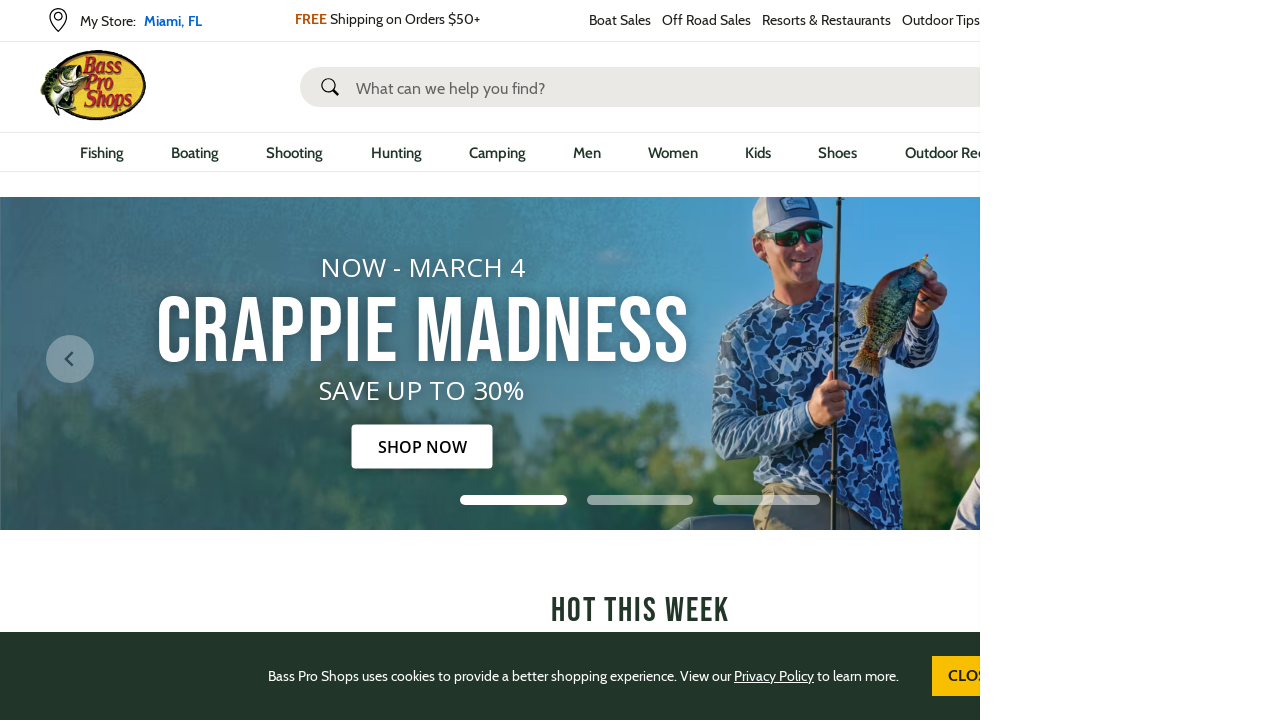

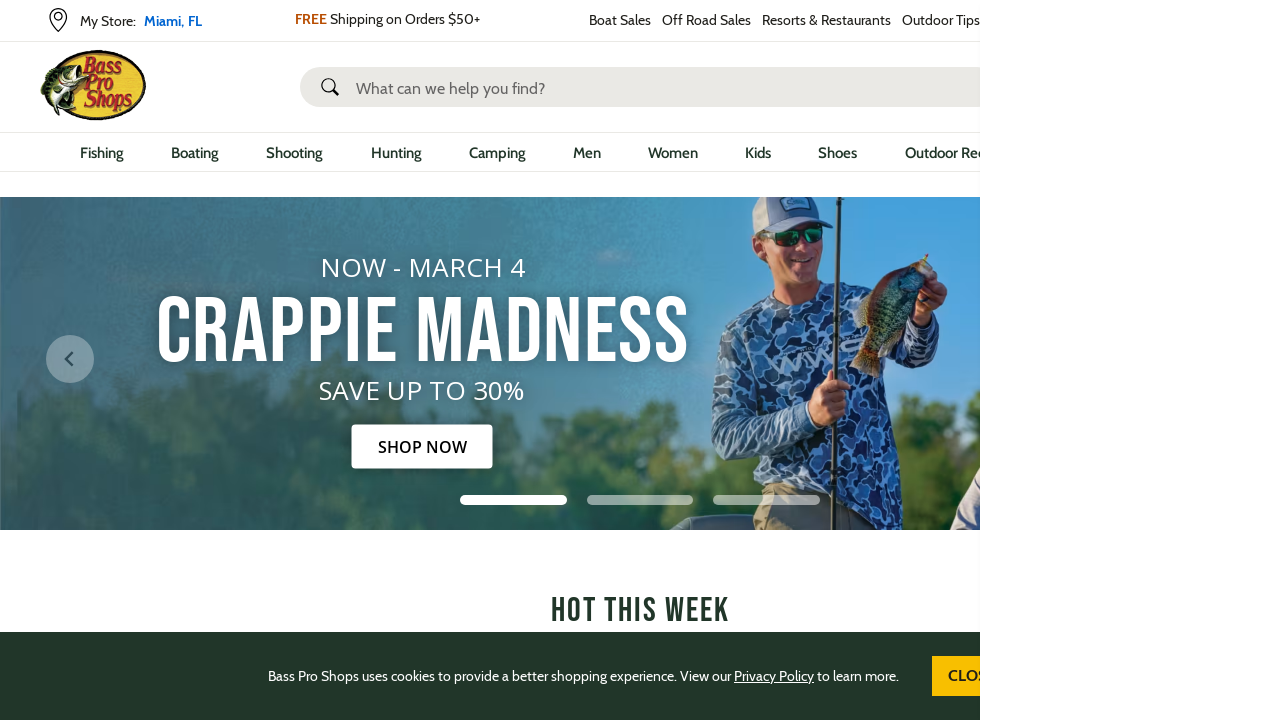